Tests browser window handling and JavaScript prompt alerts on DemoQA. Navigates to alerts section, opens a new window, closes it, then triggers a prompt alert and enters text.

Starting URL: https://demoqa.com/

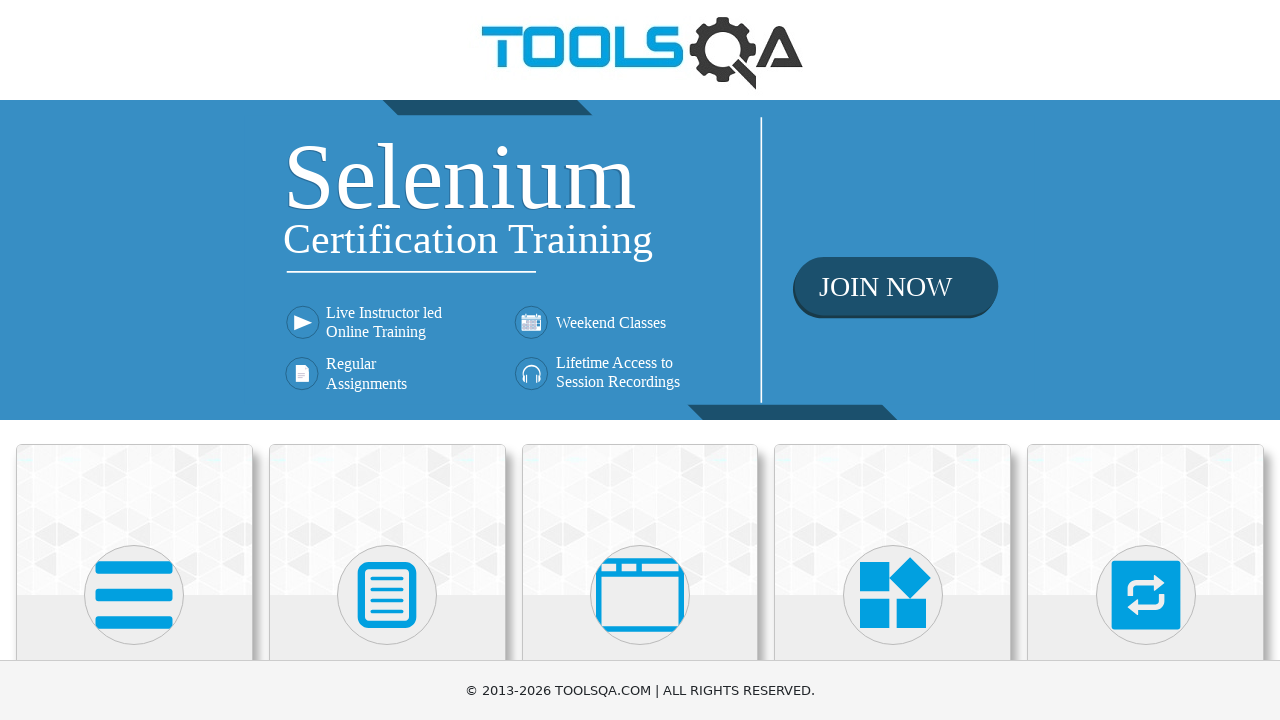

Clicked on 'Alerts, Frame & Windows' card at (640, 360) on xpath=(//div[@class='card-body'])[3]
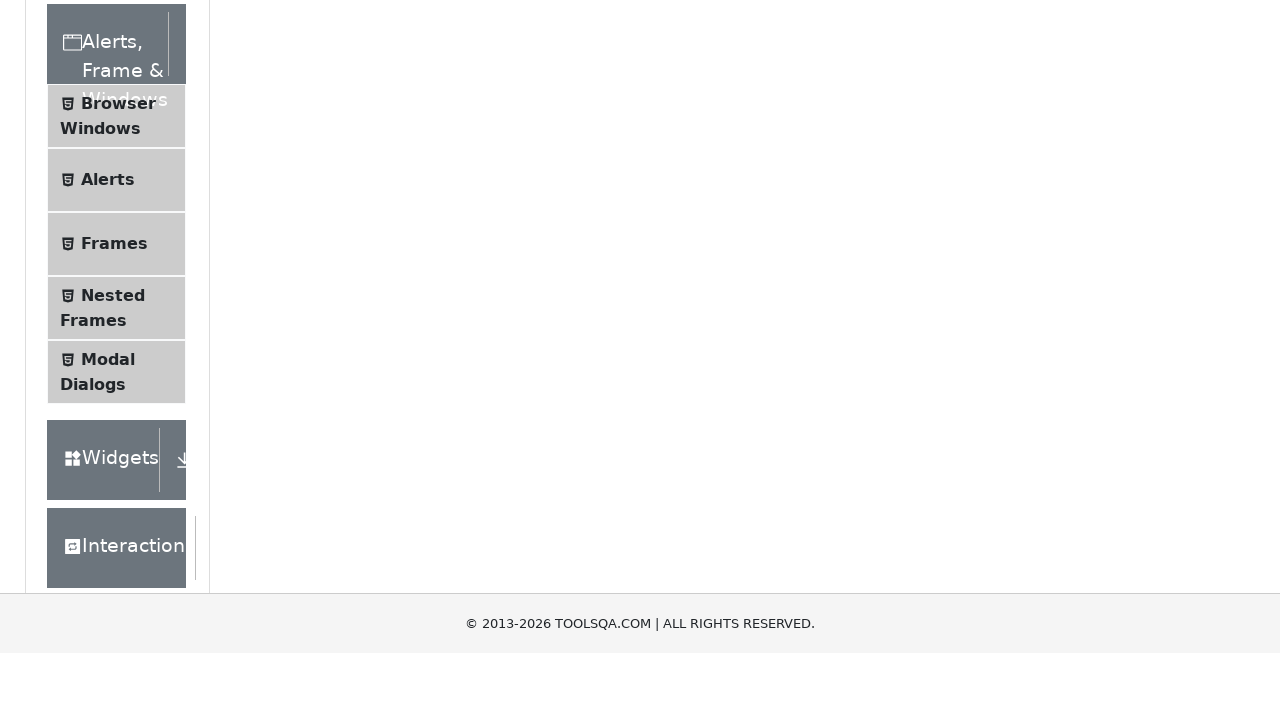

Clicked on 'Browser Windows' menu item at (118, 412) on xpath=//span[contains(text(),'Browser')]
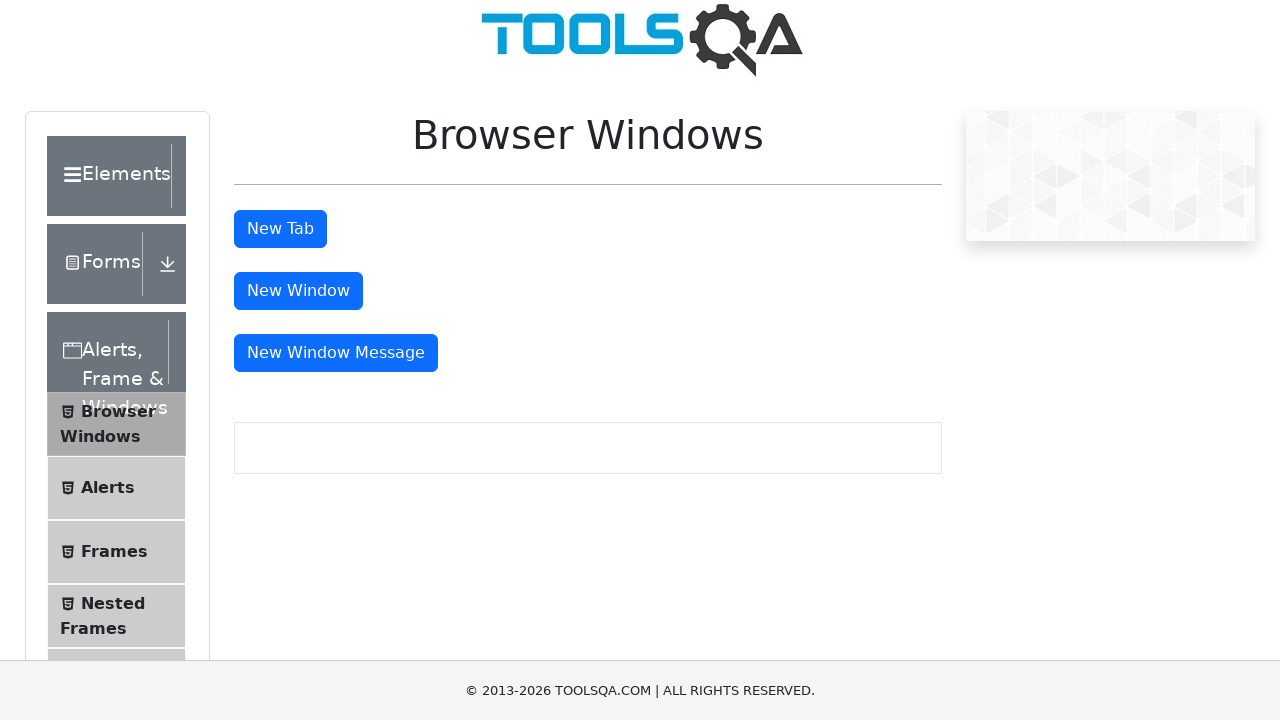

Clicked 'New Window Message' button and popup appeared at (336, 353) on xpath=//button[contains(text(),'New Window Me')]
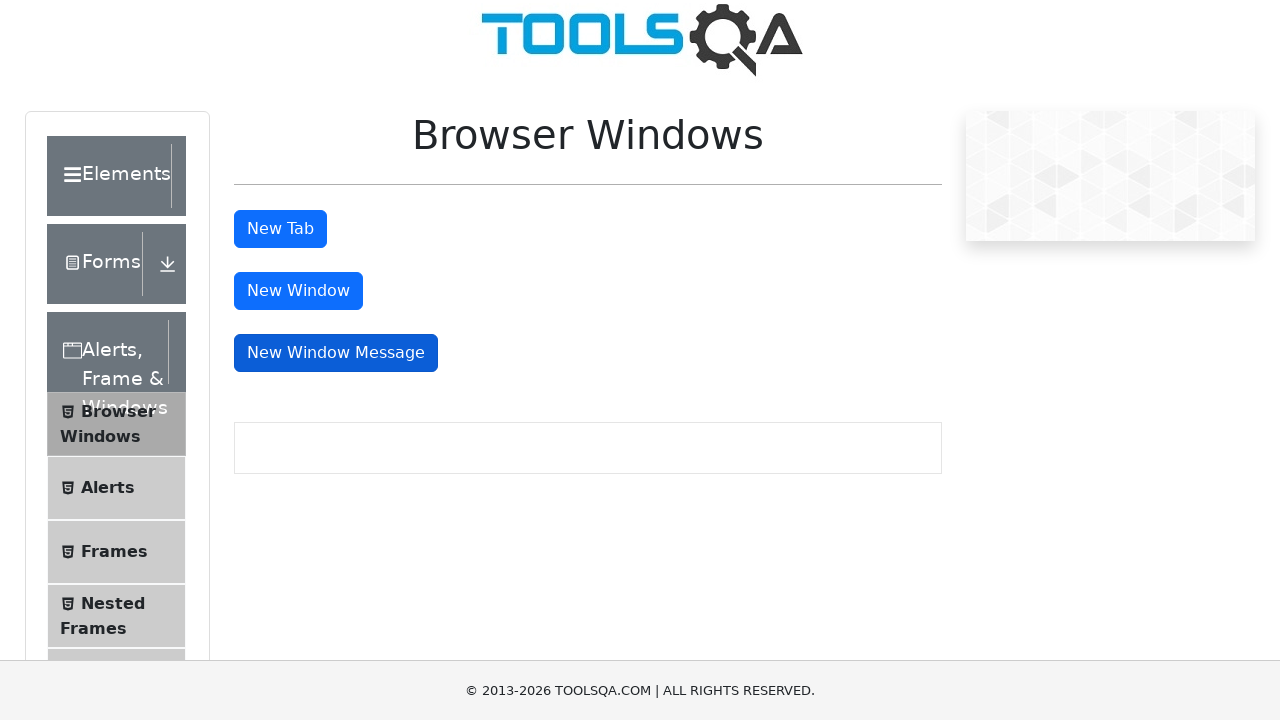

Captured new popup window
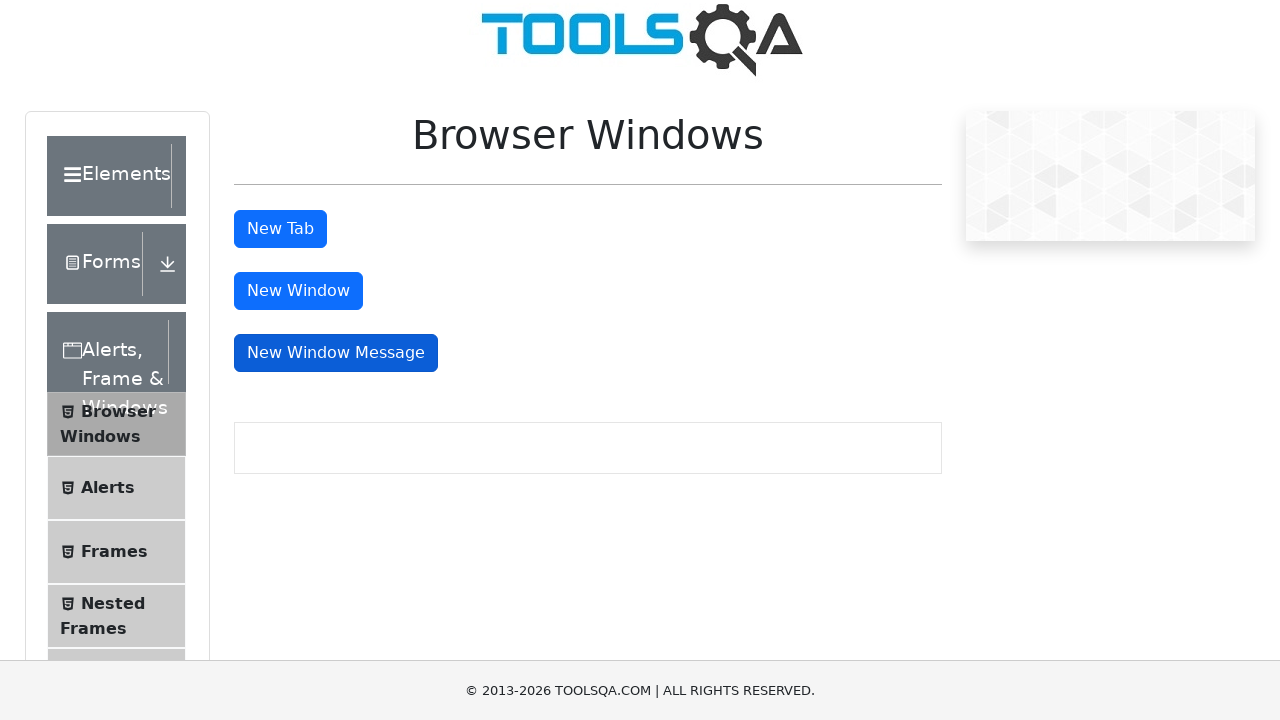

Closed new window (did not contain DEMOQA in title)
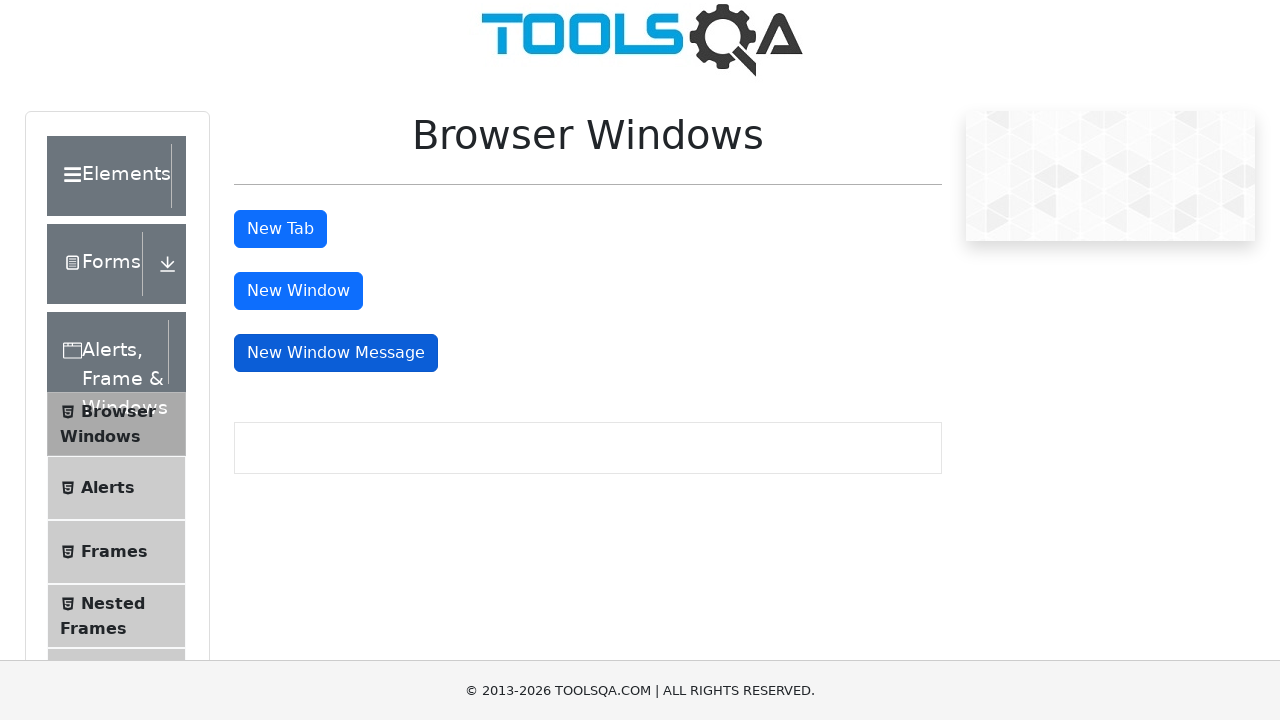

Clicked on 'Alerts' menu item at (108, 488) on xpath=//span[text()='Alerts']
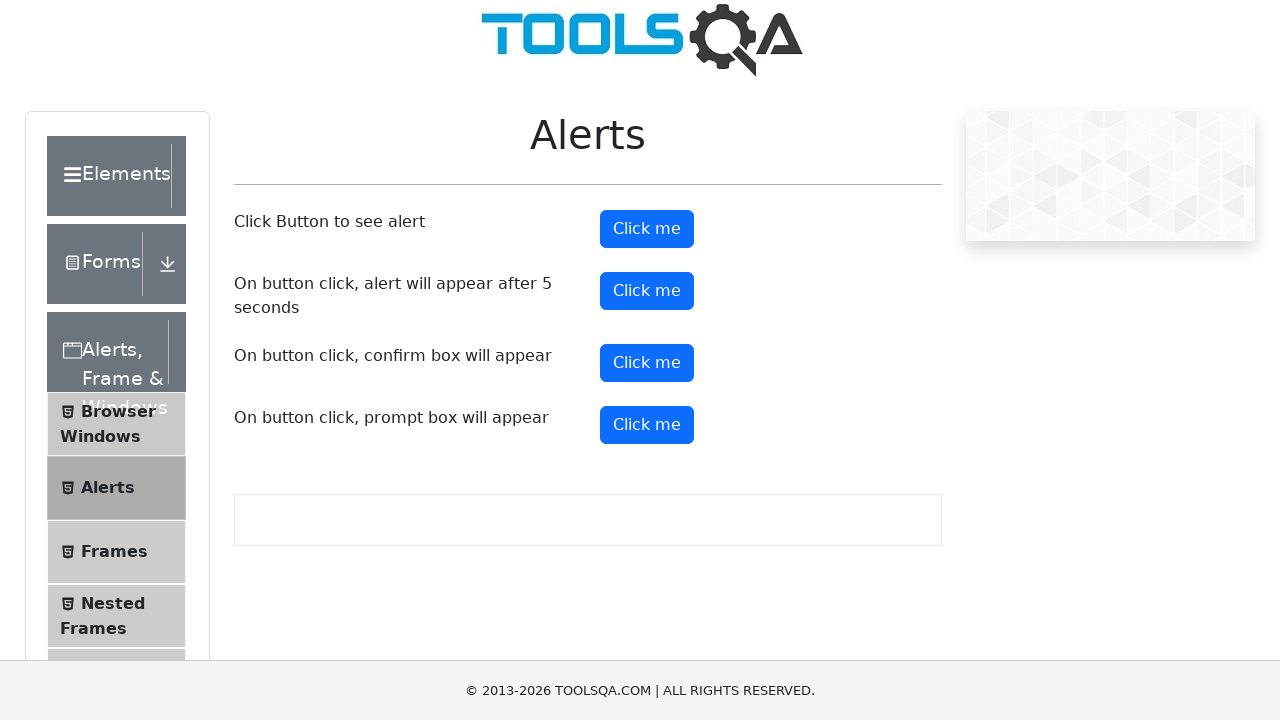

Scrolled to prompt button
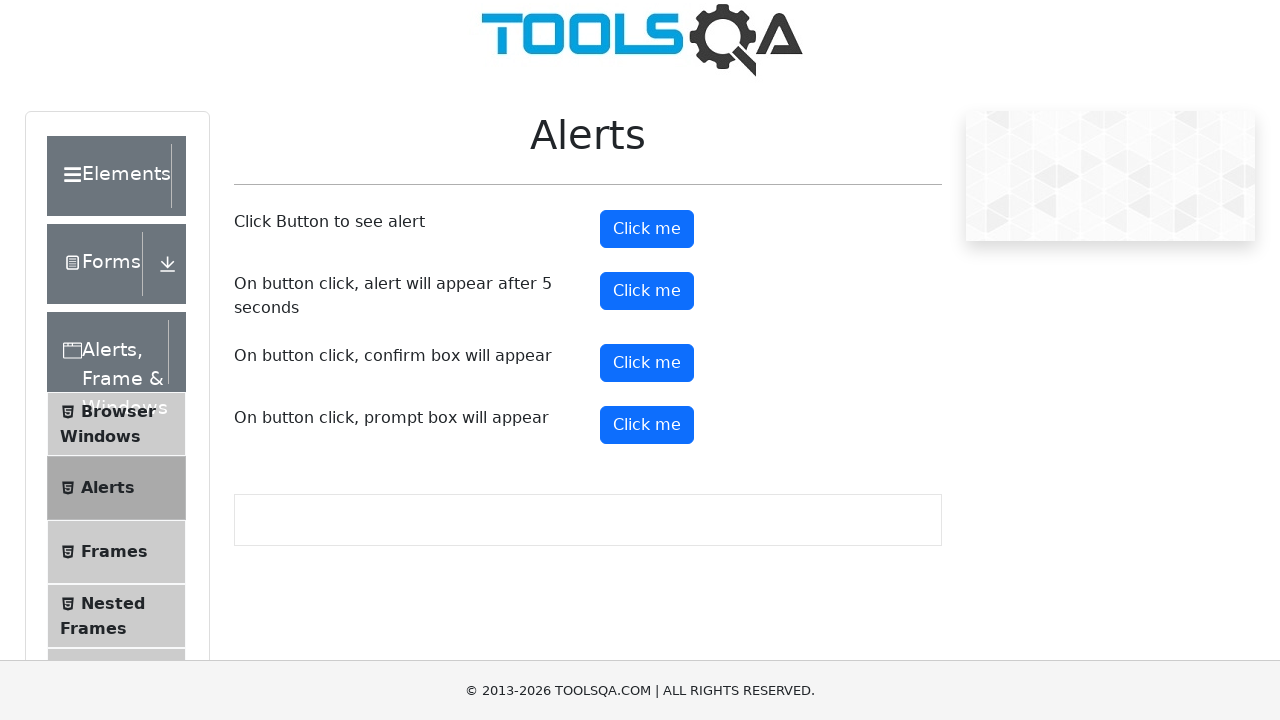

Clicked prompt button and accepted dialog with text 'Subrat Kumar Sahoo' at (647, 425) on #promtButton
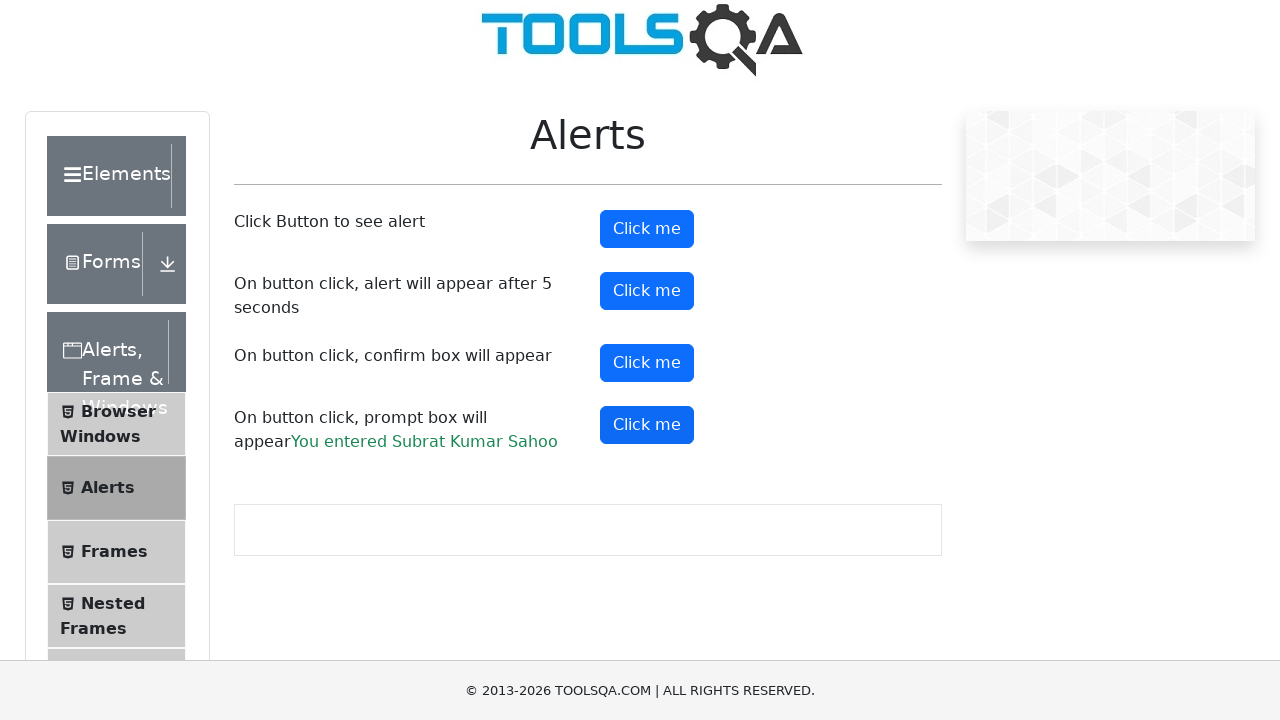

Waited for dialog handling to complete
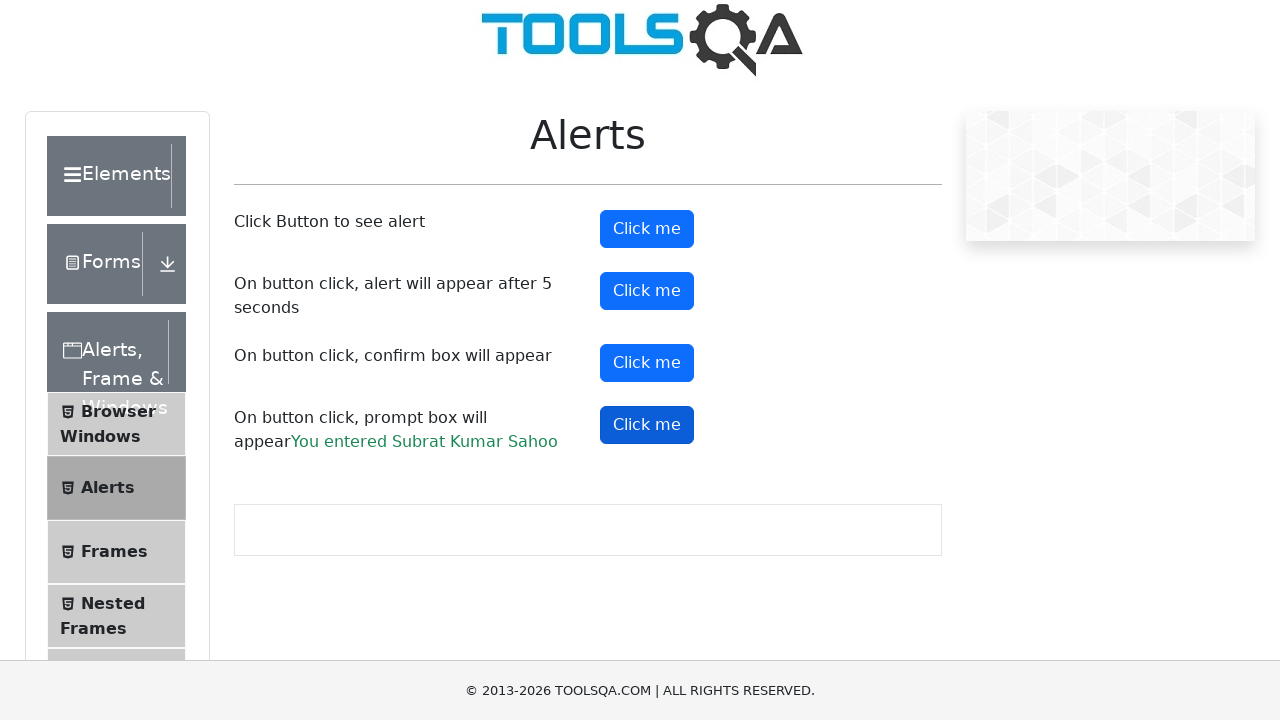

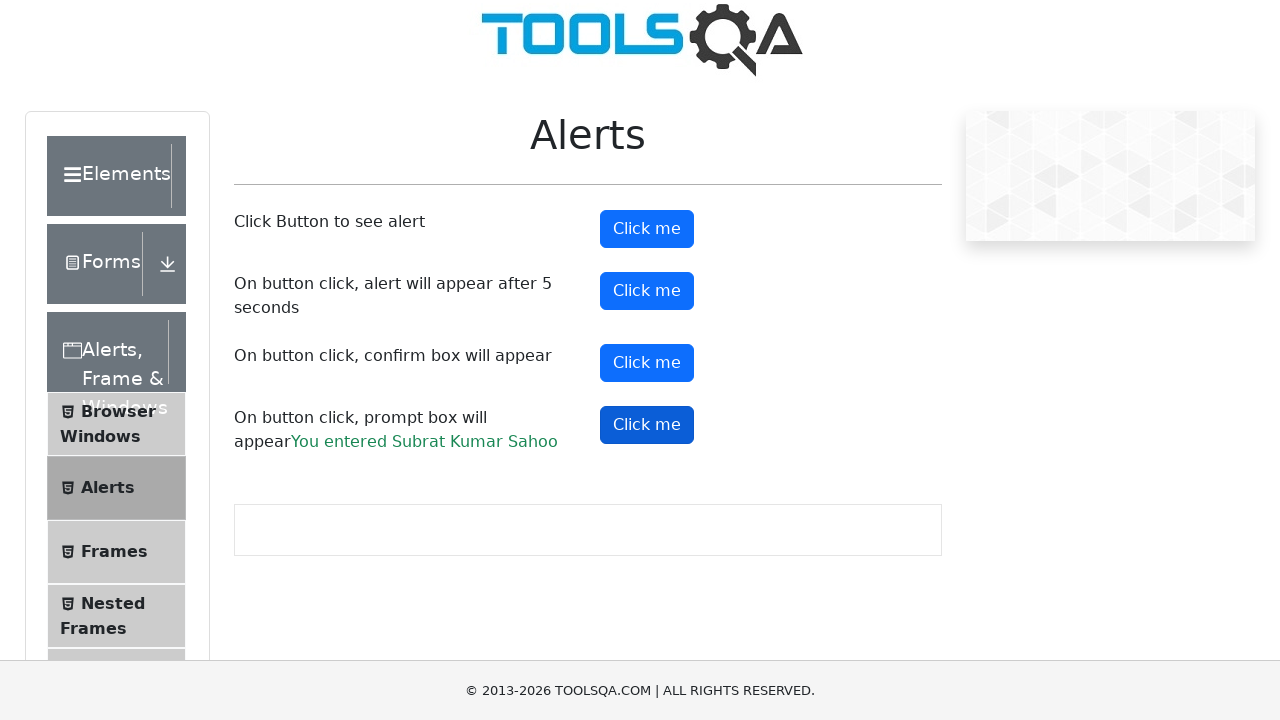